Tests calculator division functionality by entering two numbers and verifying the result

Starting URL: https://testpages.herokuapp.com/styled/calculator

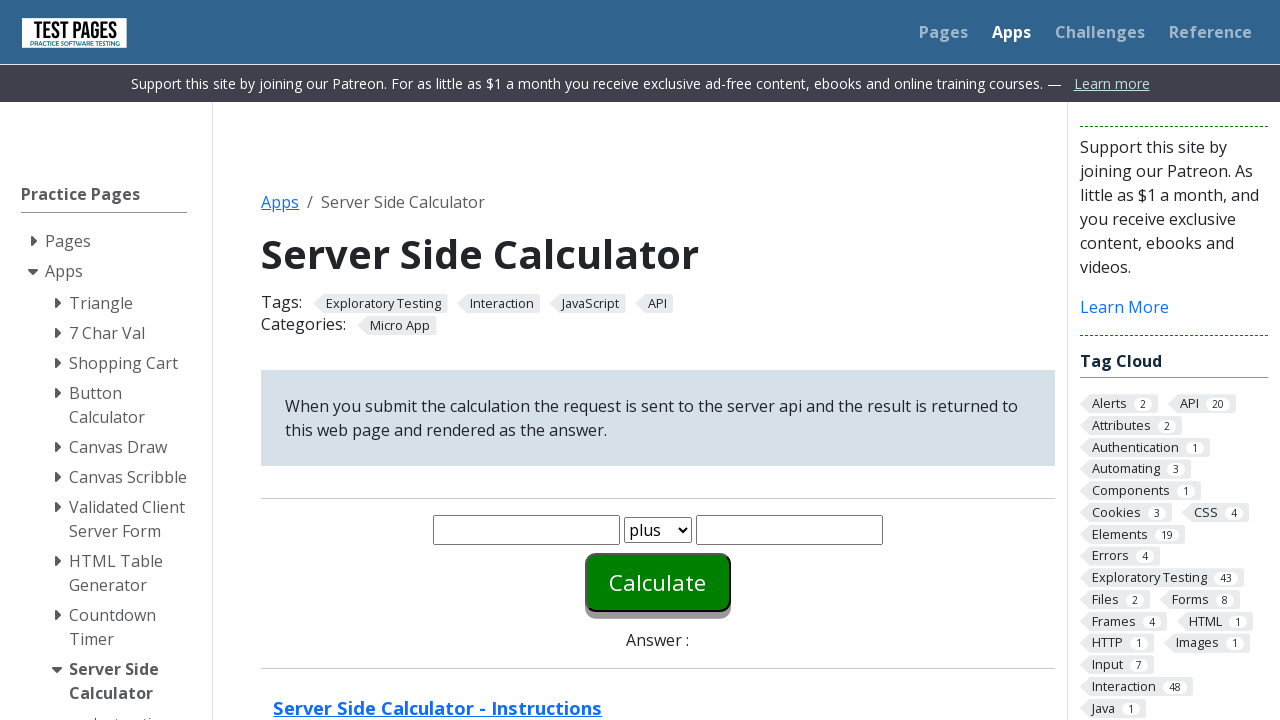

Entered first number '12' into number1 field on #number1
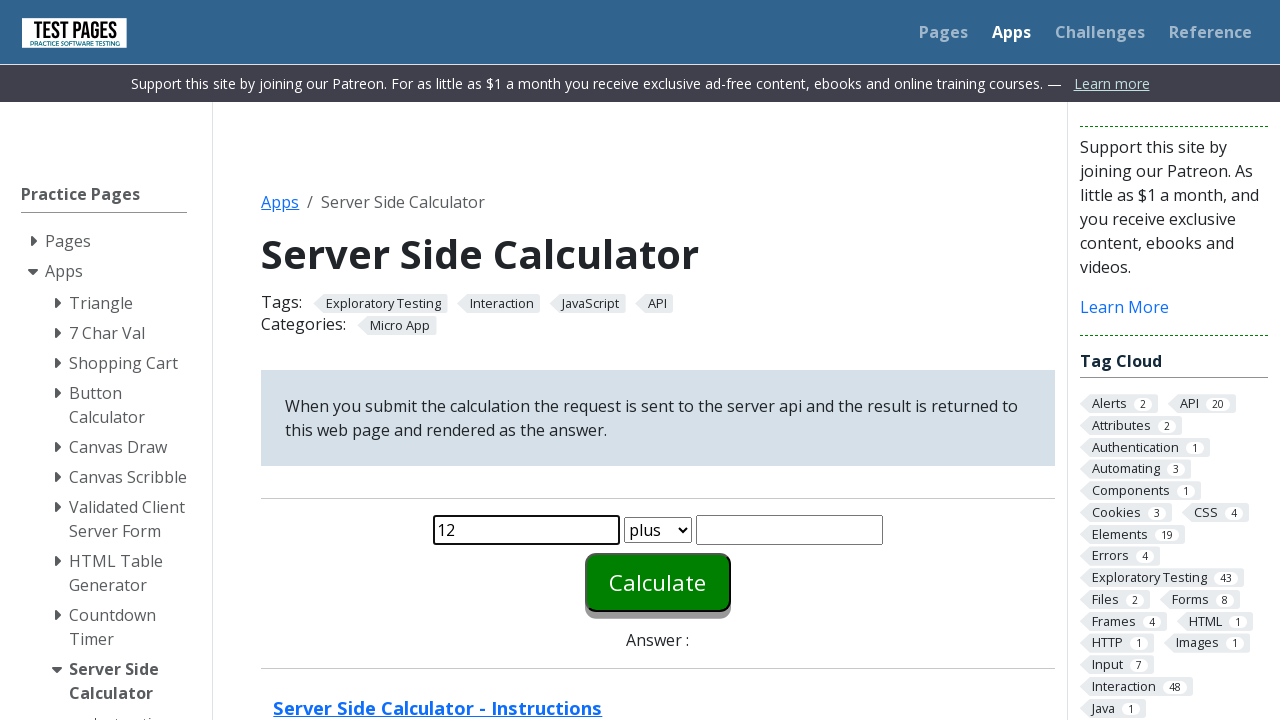

Selected 'divide' operation from function dropdown on #function
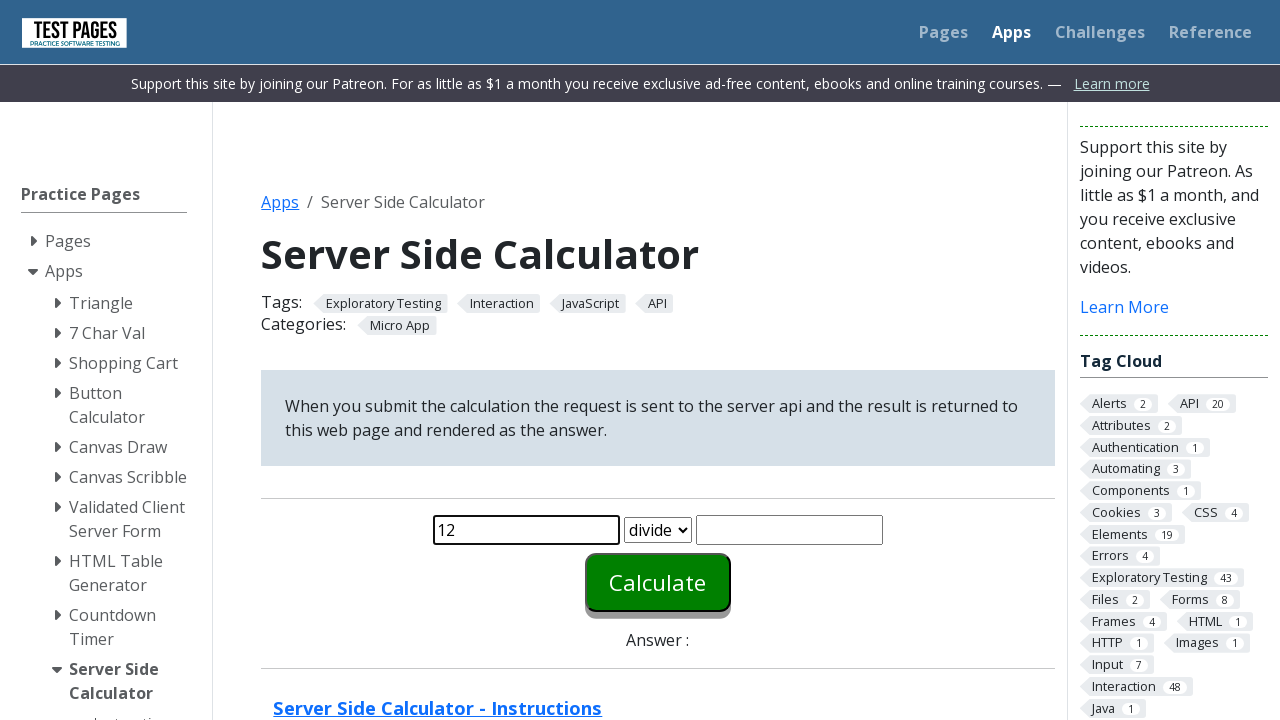

Entered second number '6' into number2 field on #number2
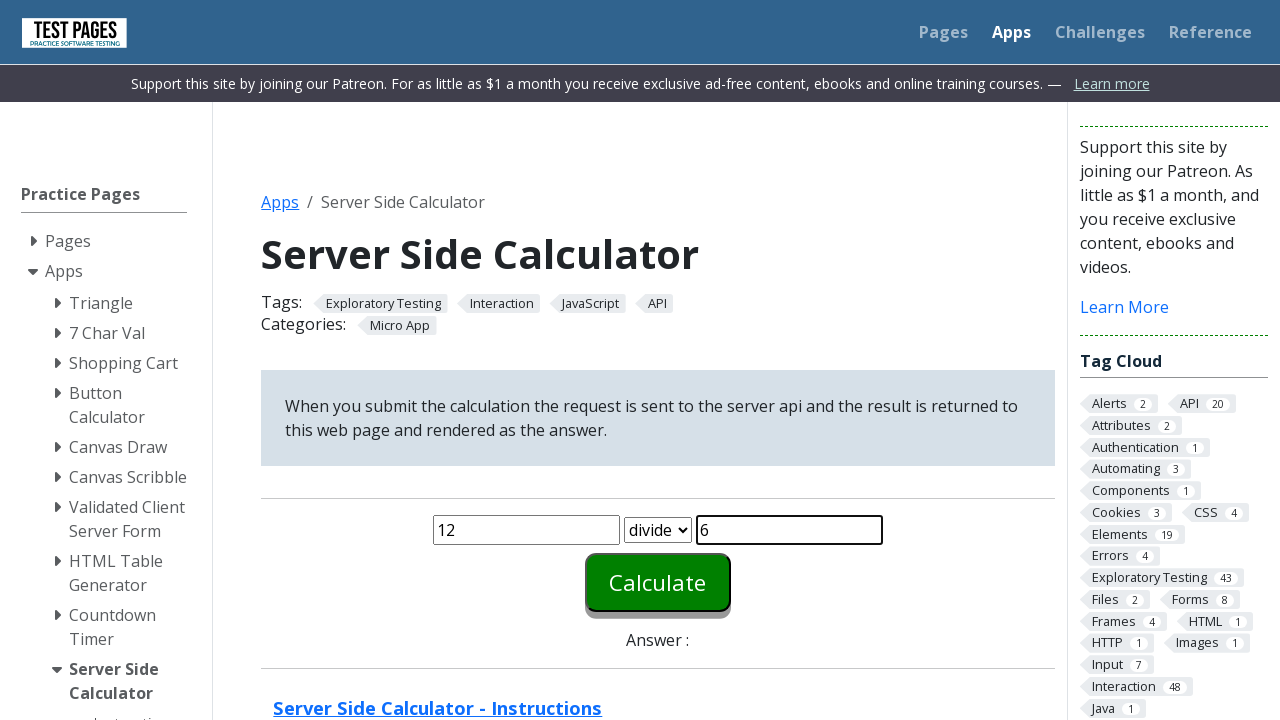

Clicked calculate button to compute division at (658, 582) on #calculate
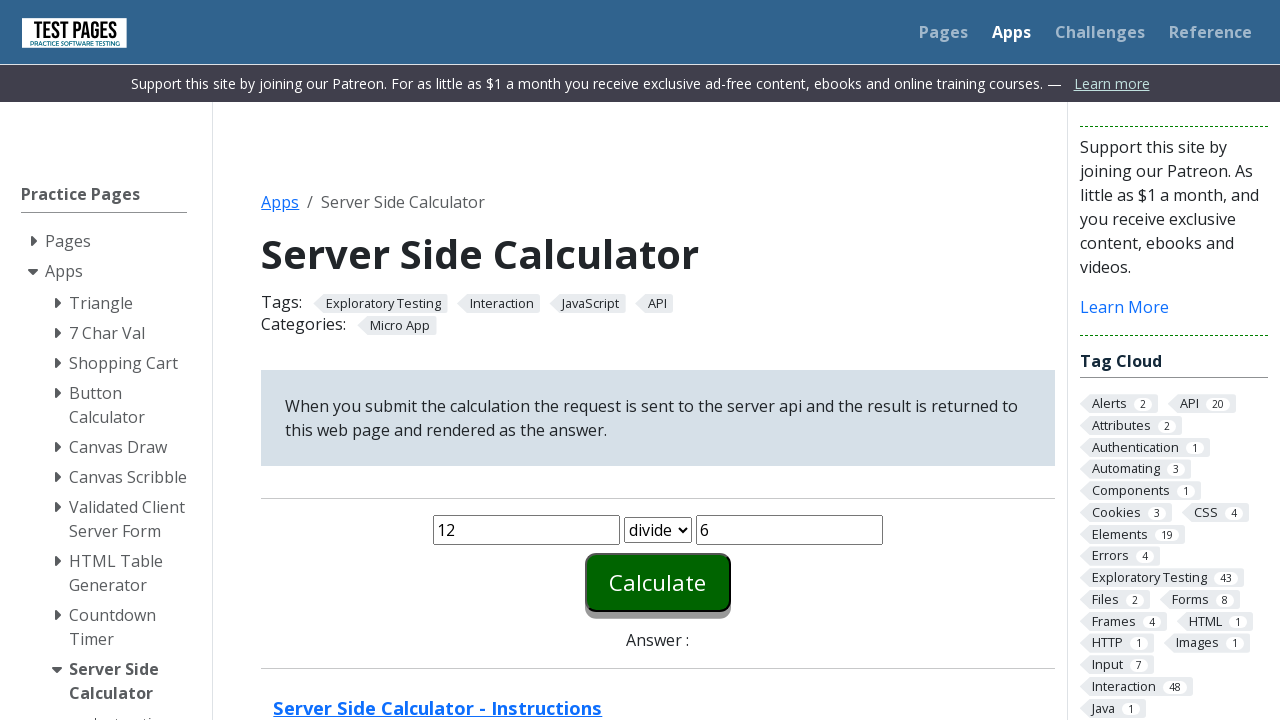

Verified answer field is displayed with result
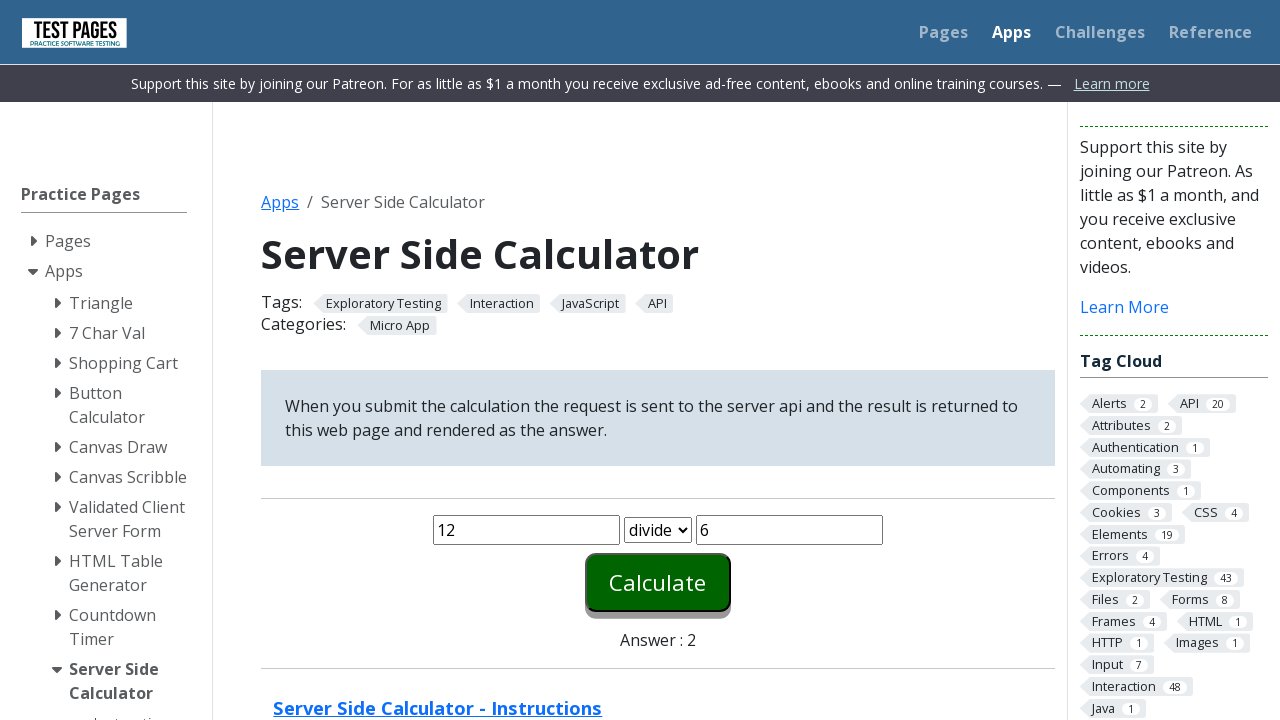

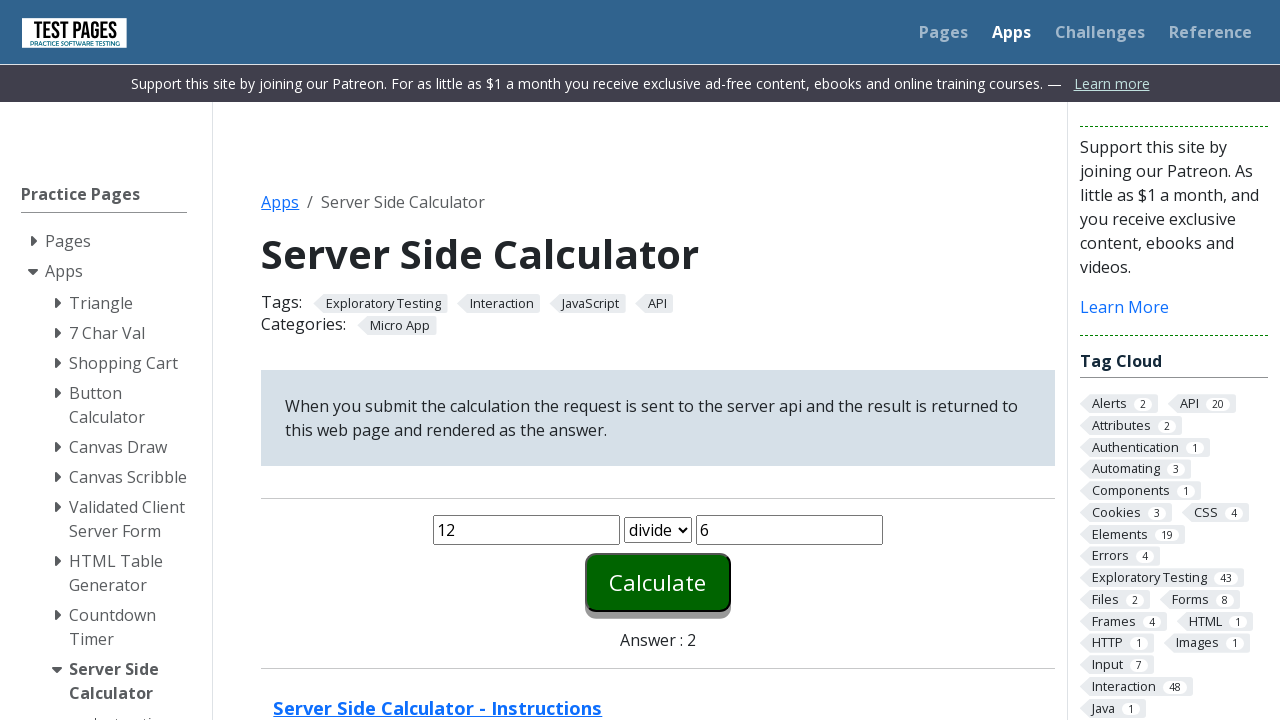